Tests handling of unexpected JavaScript alerts on page load, then fills out a form with first name and last name fields and submits it.

Starting URL: http://only-testing-blog.blogspot.com/2014/06/alert_6.html

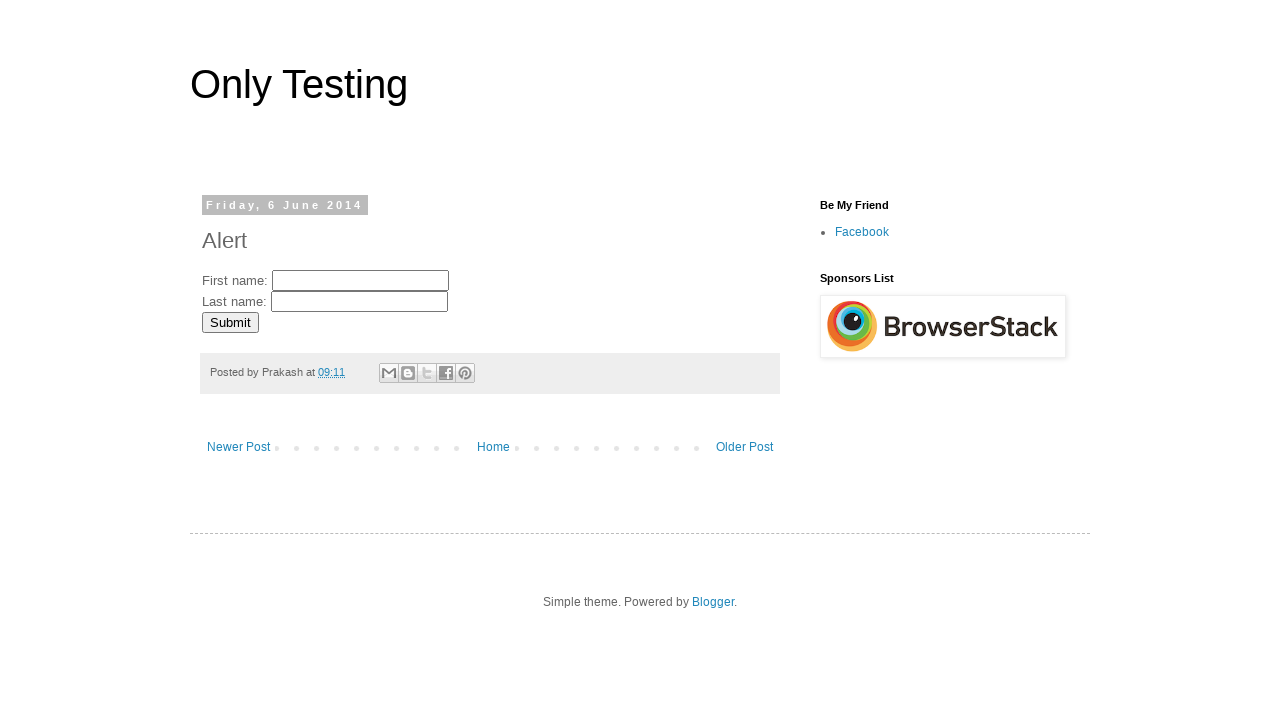

Set up dialog handler to automatically accept alerts
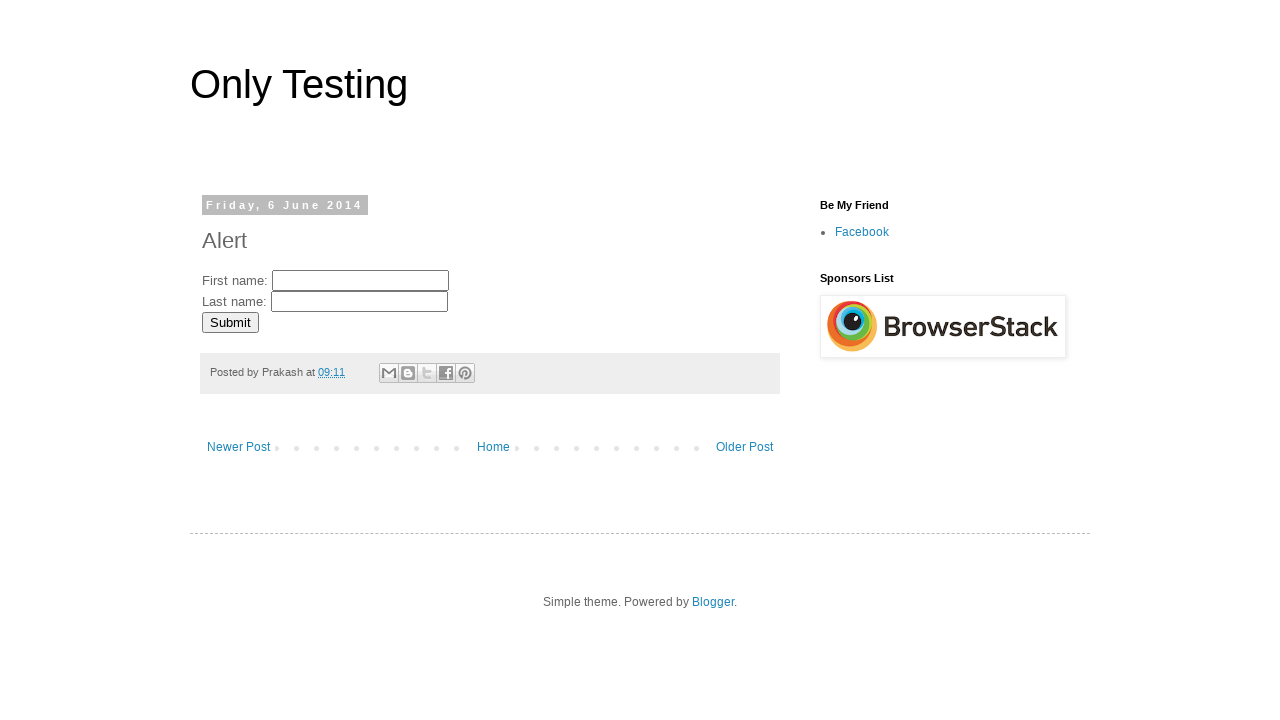

Waited 1 second for any unexpected alerts to appear and be handled
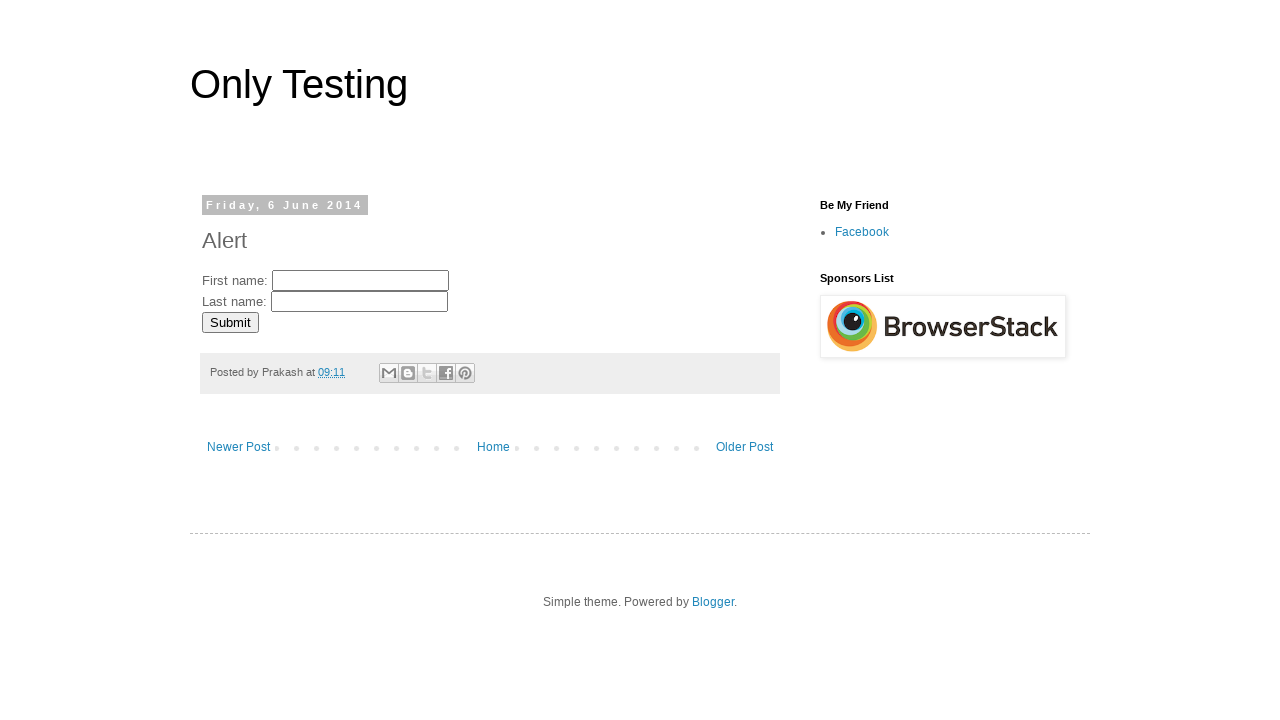

Filled first name field with 'John' on input[name='fname']
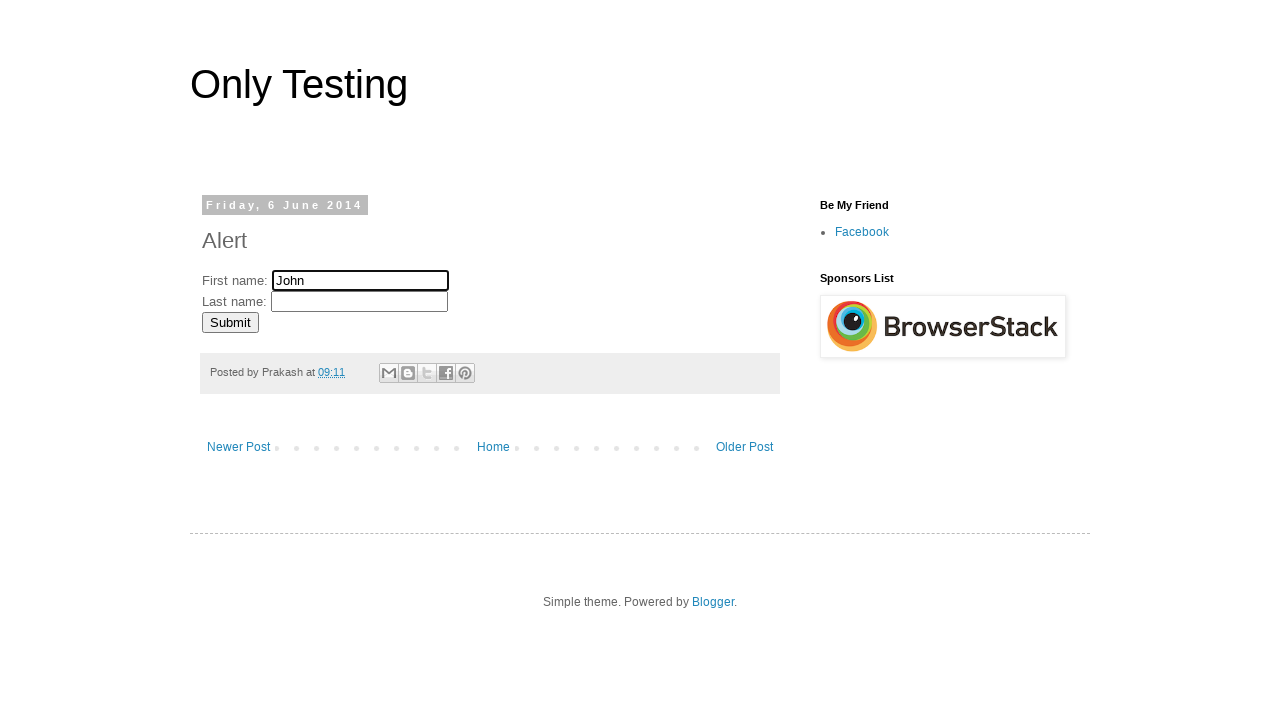

Filled last name field with 'Smith' on input[name='lname']
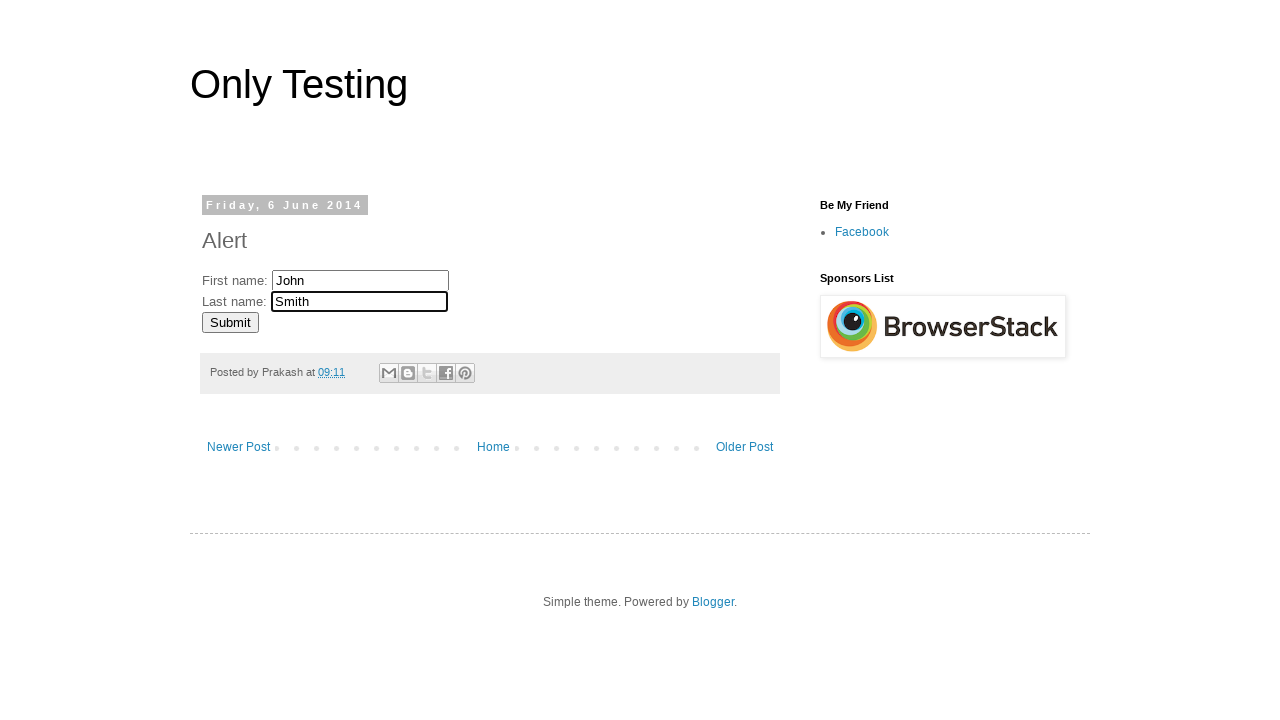

Clicked submit button to submit the form at (230, 322) on input[type='submit']
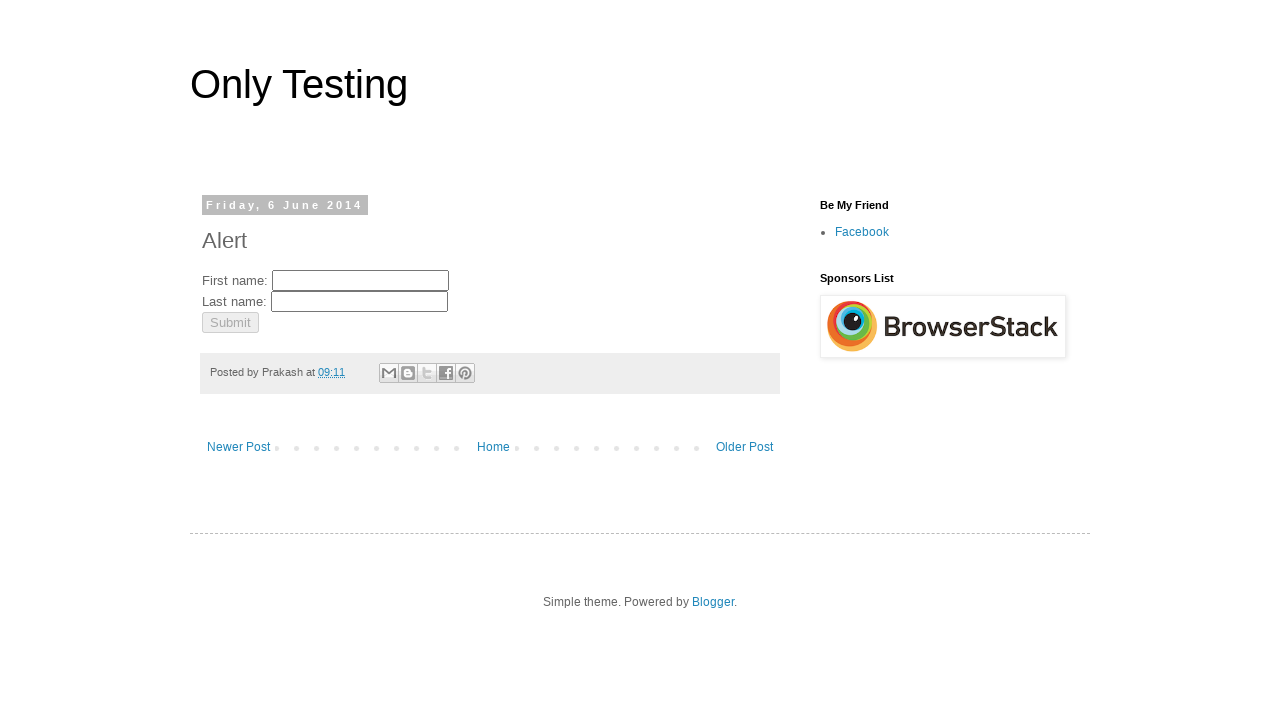

Waited 2 seconds for form submission to complete
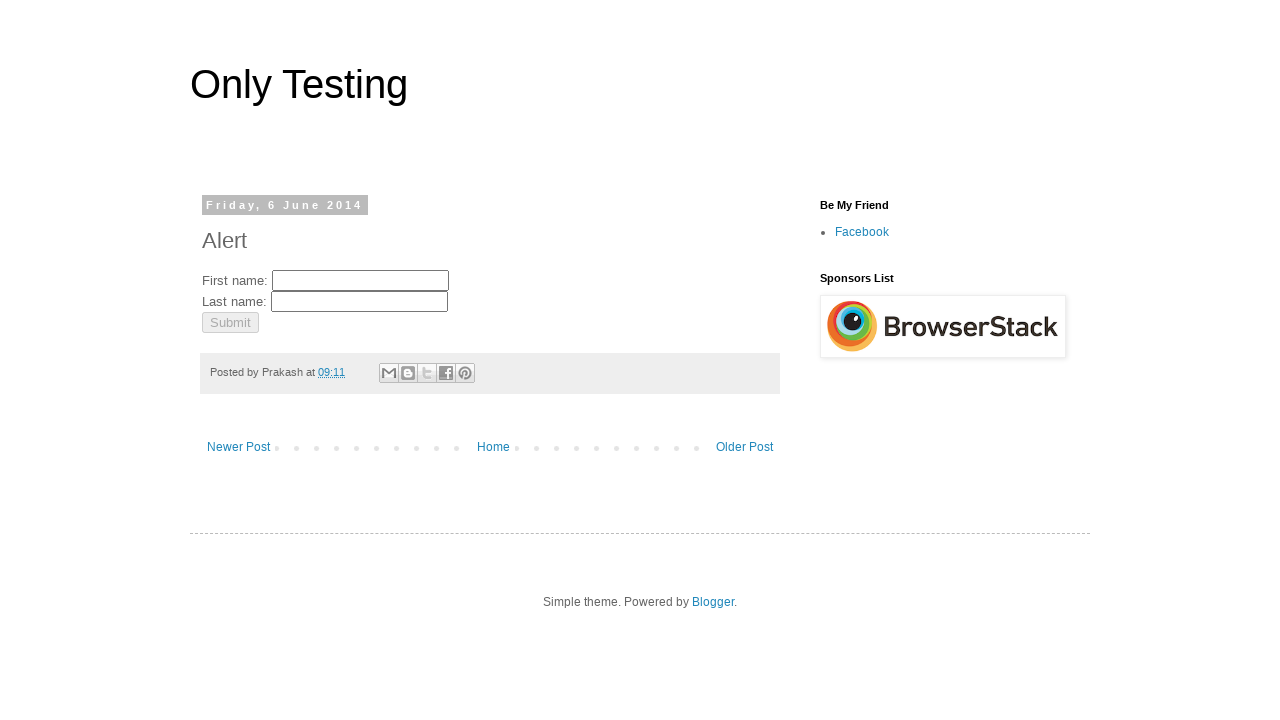

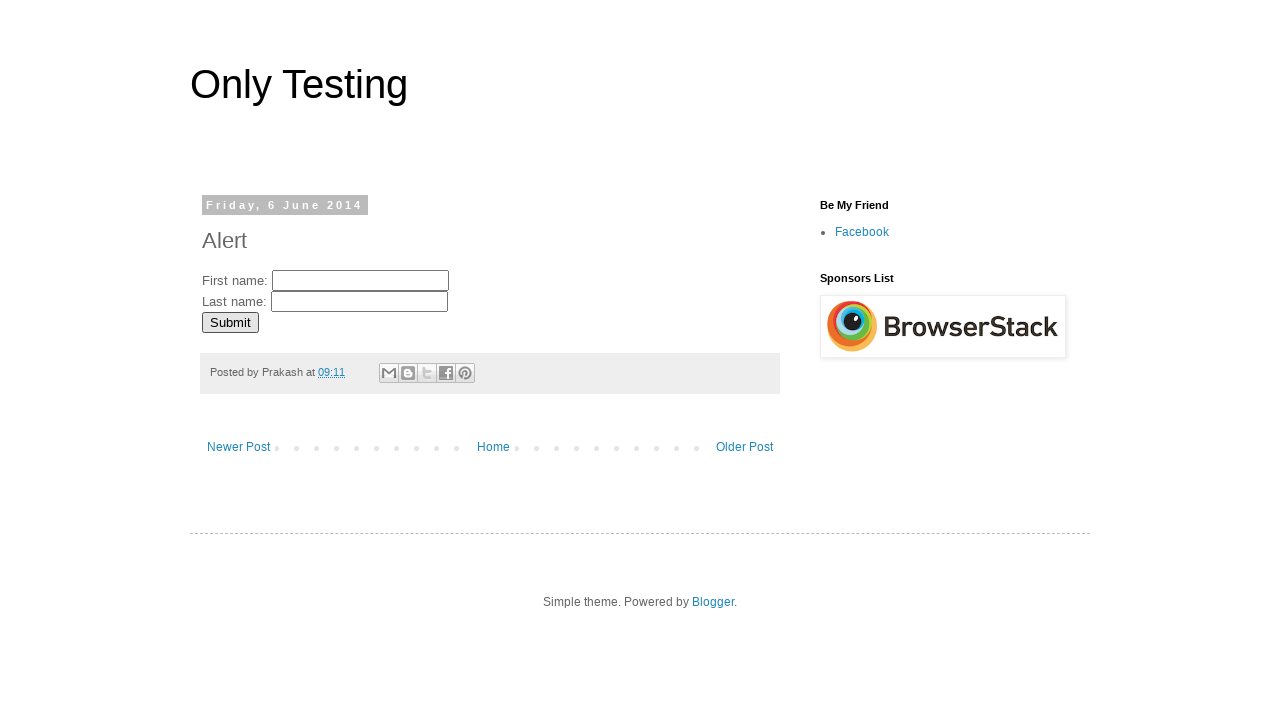